Tests the date picker functionality by clicking on the date field and verifying the calendar displays

Starting URL: https://www.selenium.dev/selenium/web/web-form.html

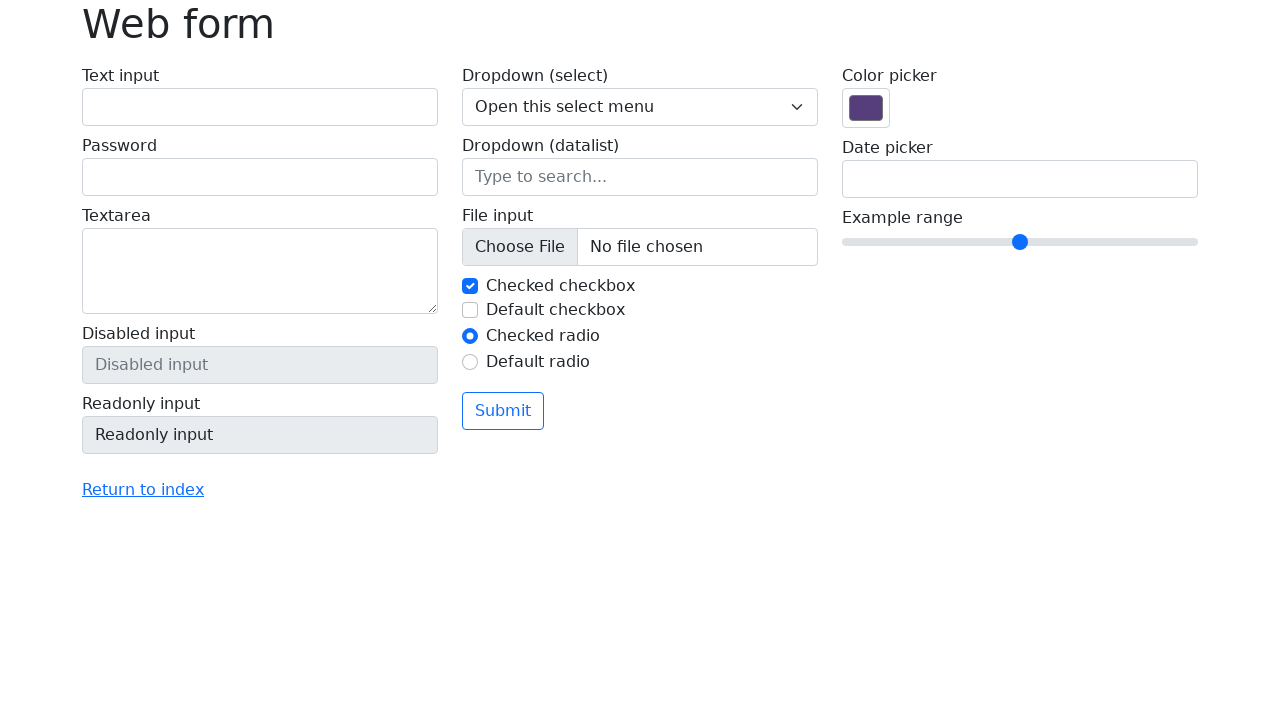

Clicked on the date picker field at (1020, 179) on input[name='my-date']
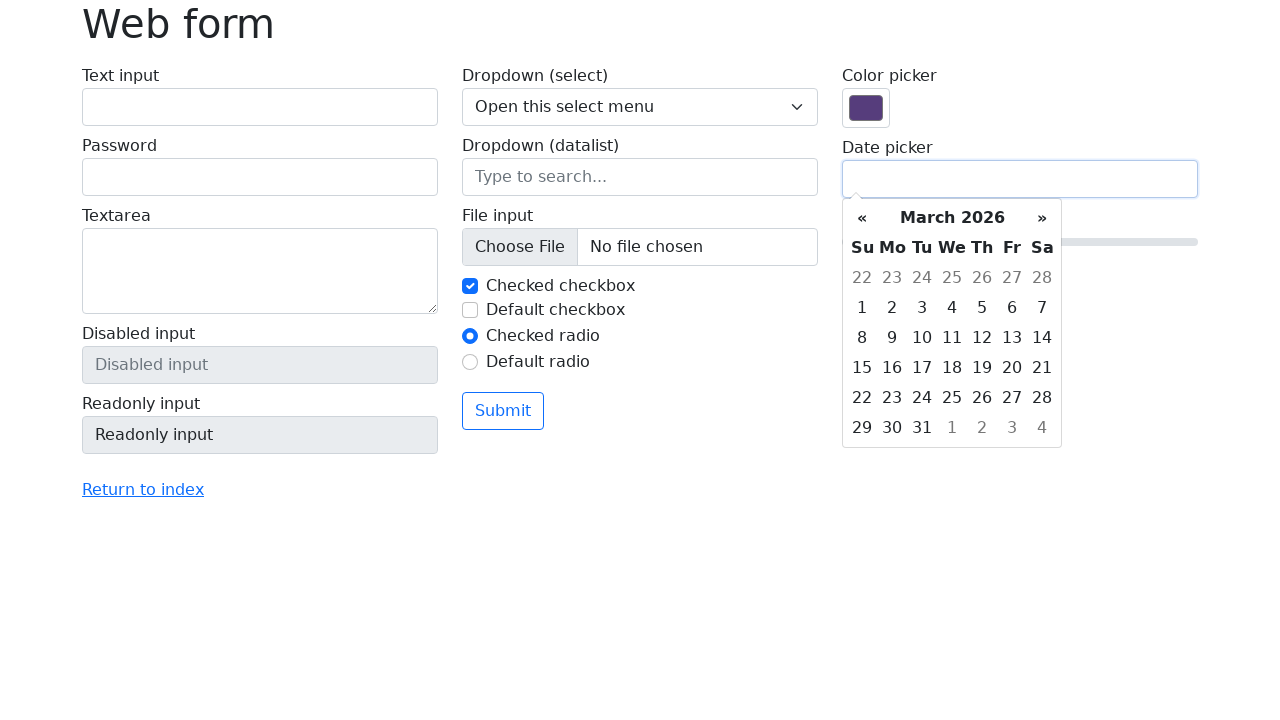

Calendar appeared and weekday header verified
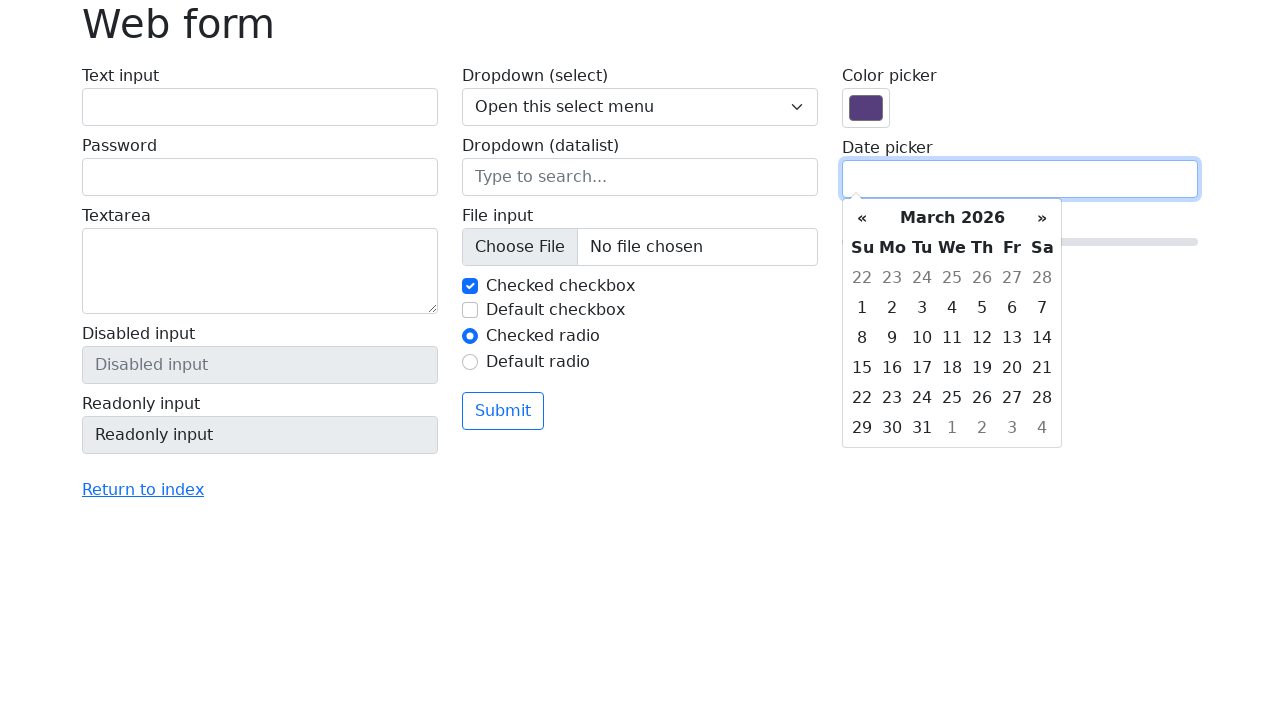

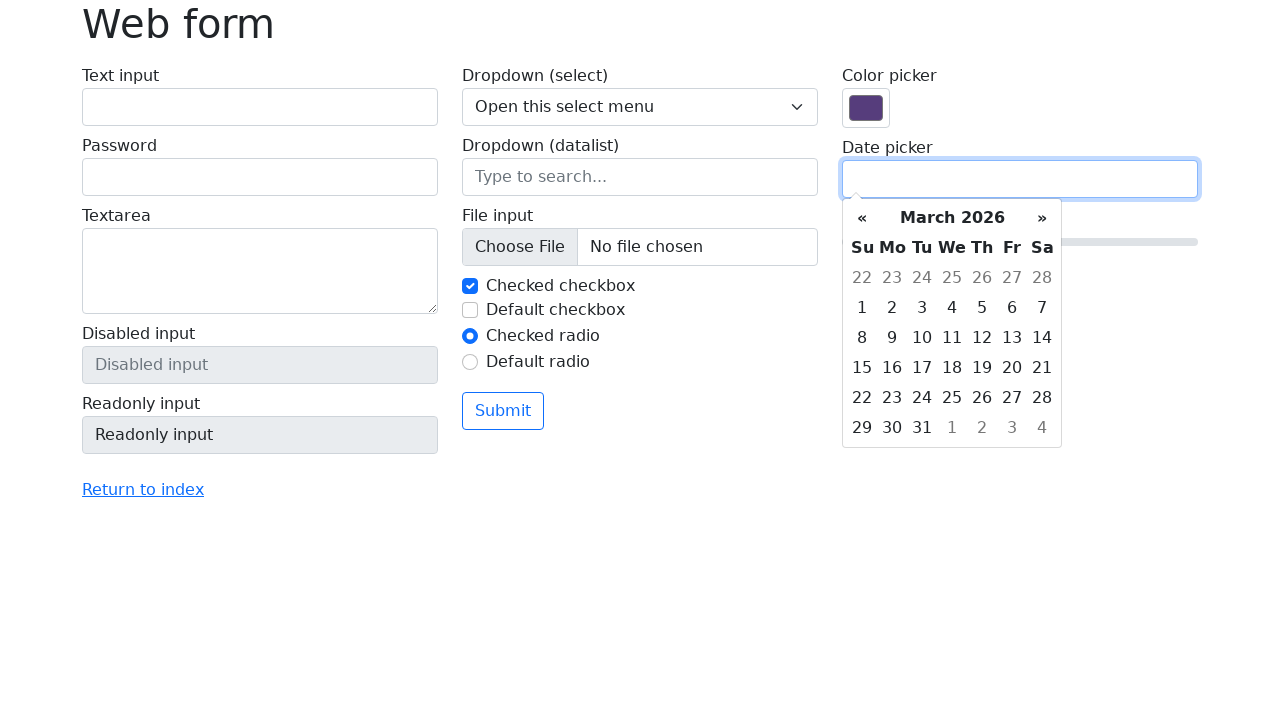